Tests the jQueryUI demo page by verifying the draggable element is displayed, then navigates to the Droppable demo by clicking its link in the navigation.

Starting URL: https://jqueryui.com/draggable/

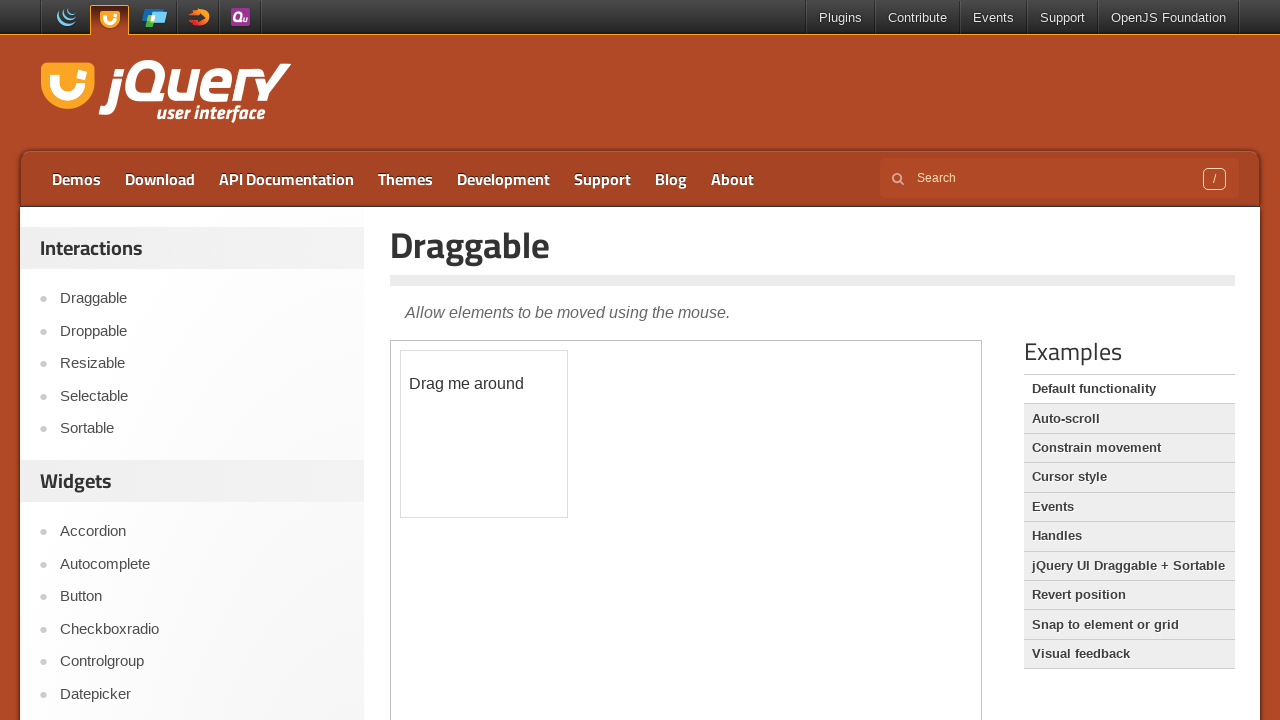

Waited for iframe.demo-frame to load
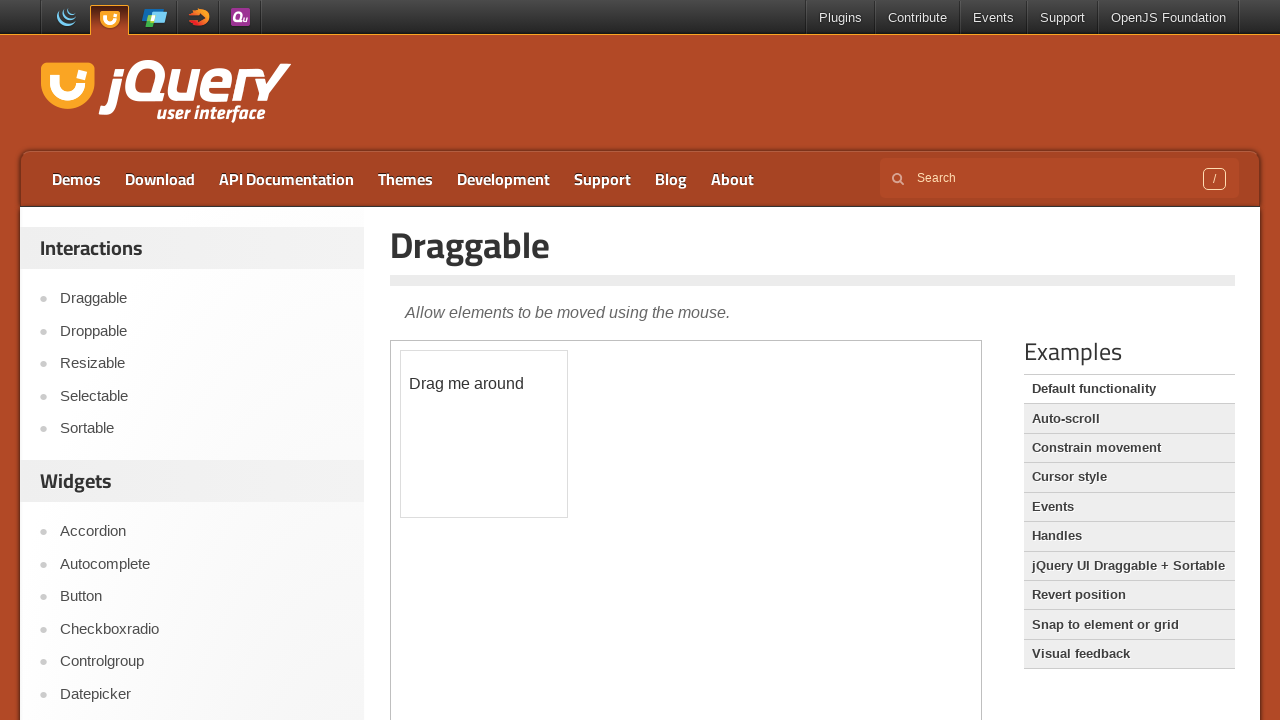

Located iframe.demo-frame and created frame reference
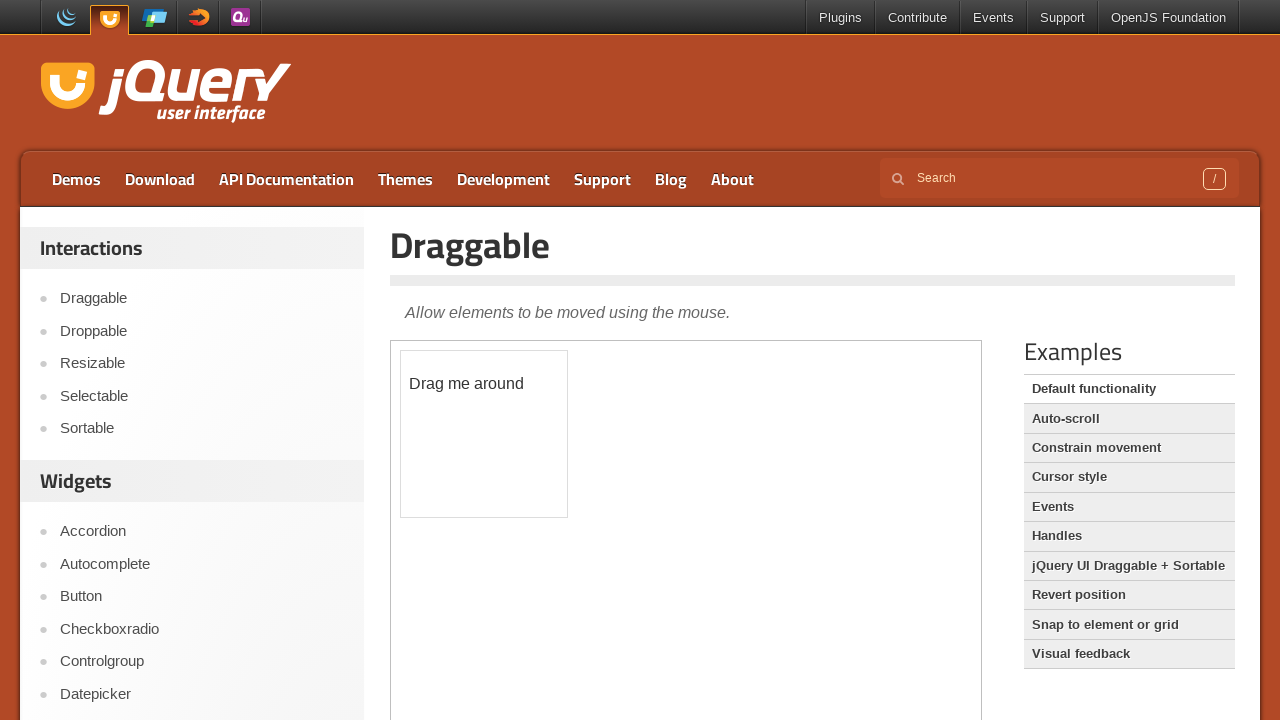

Verified draggable element is visible
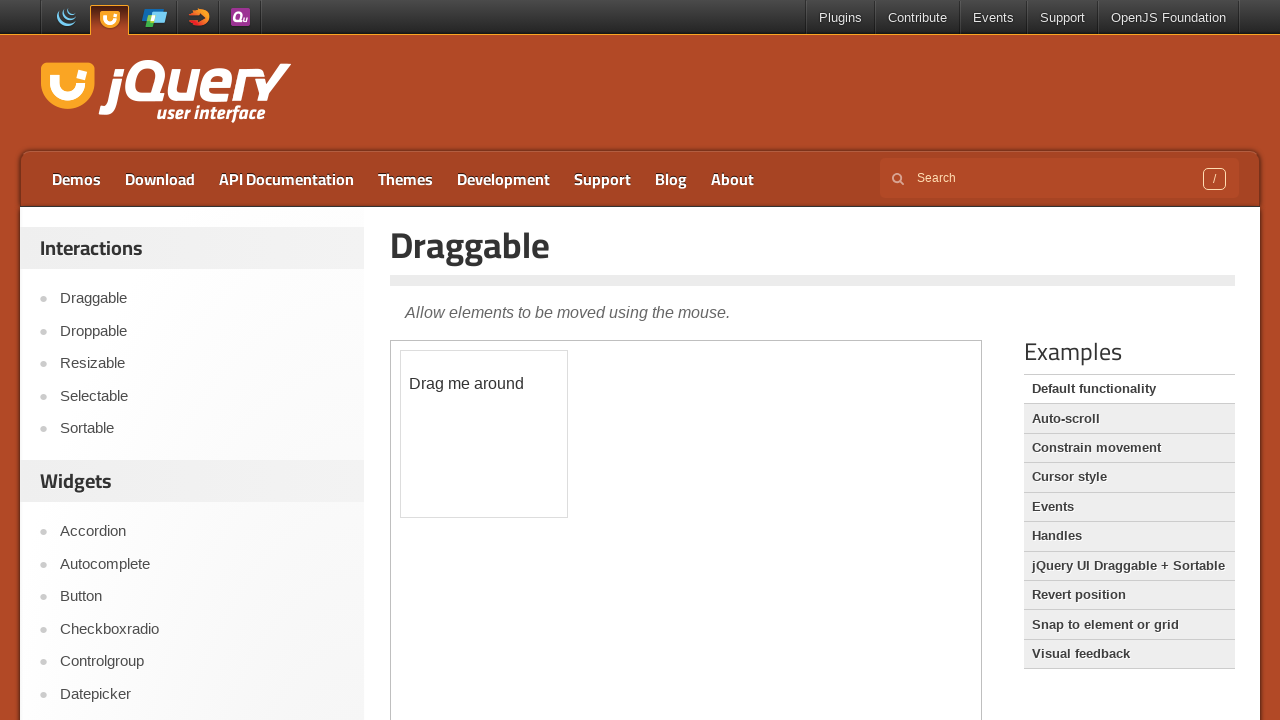

Clicked Droppable navigation link at (202, 331) on a:has-text('Droppable')
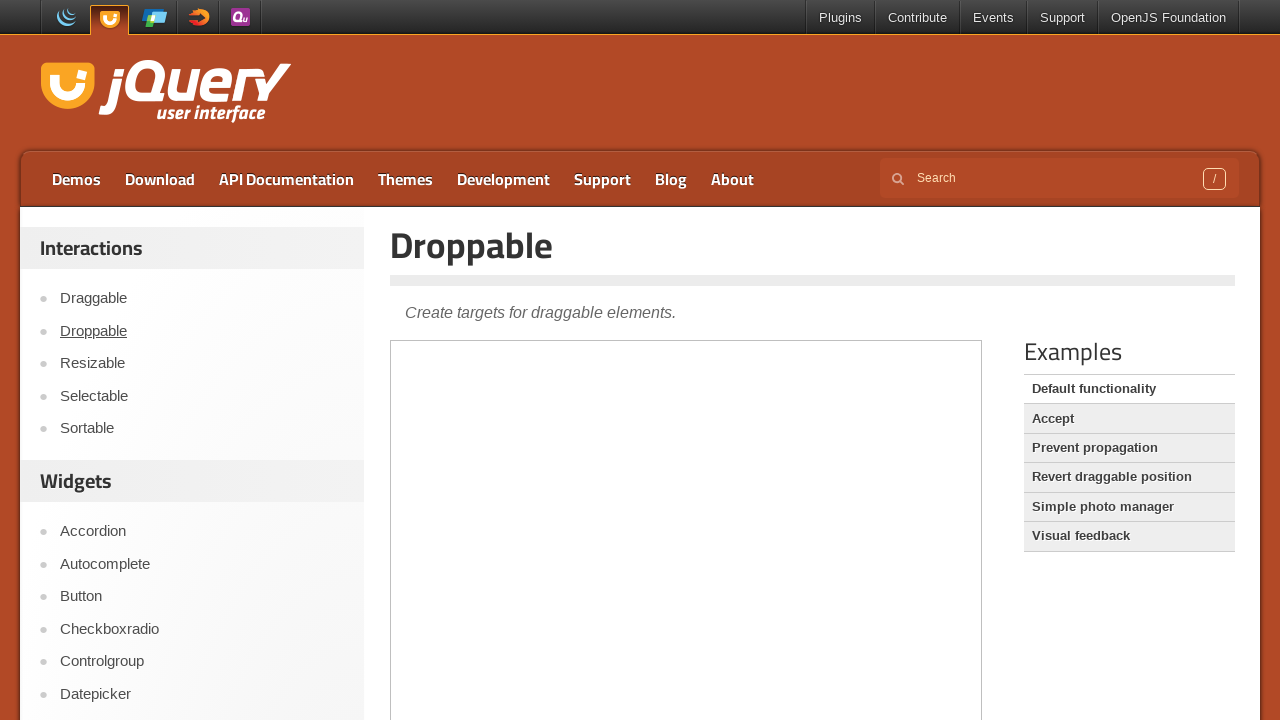

Waited for page load to complete after navigation to Droppable demo
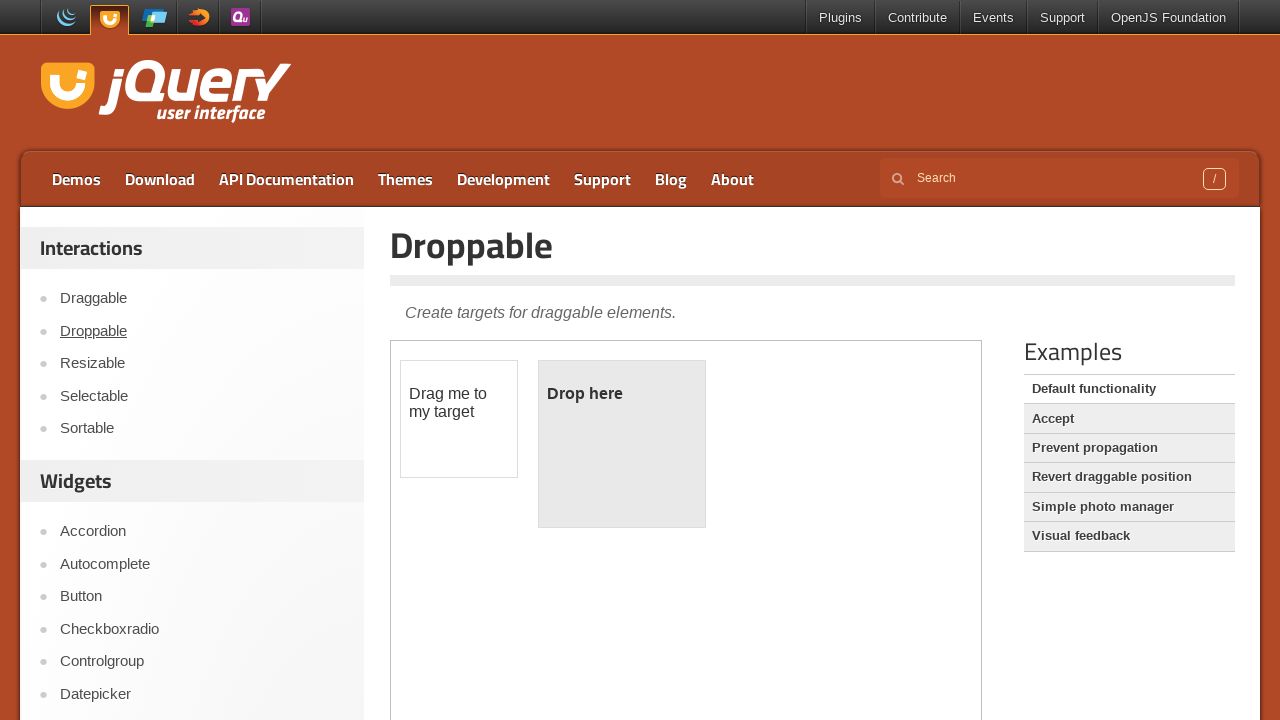

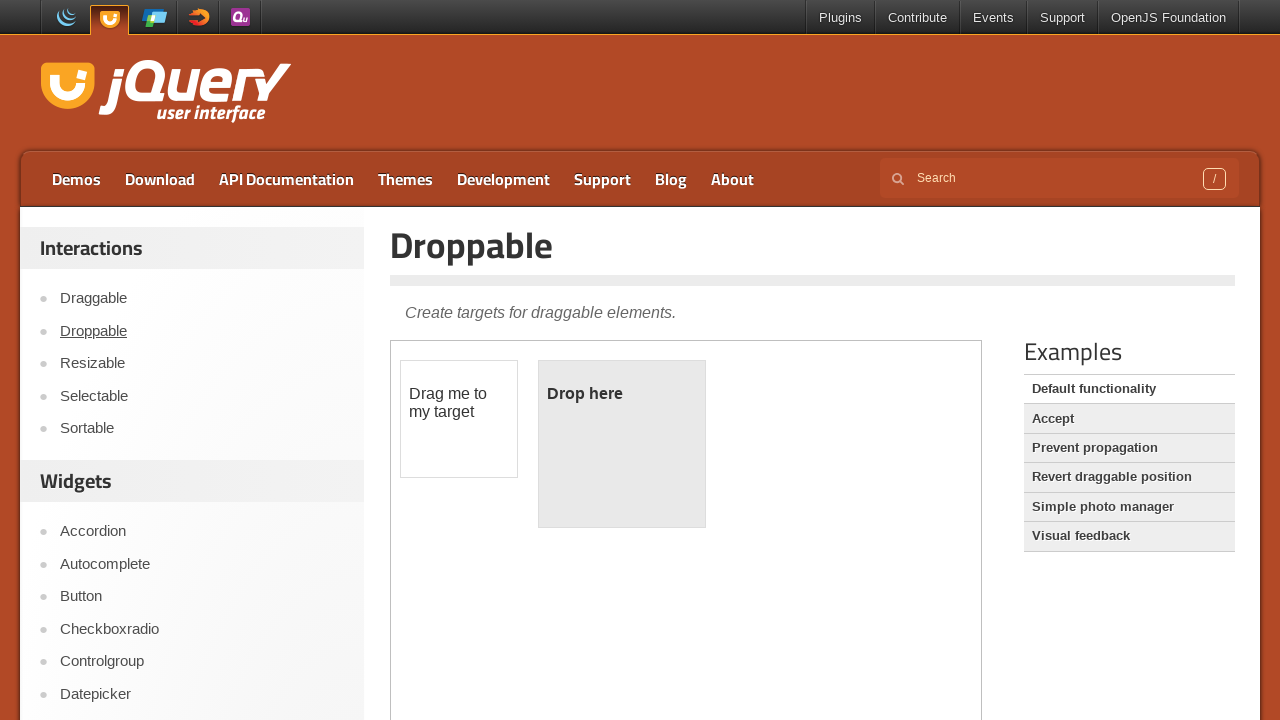